Navigates to a page with iframes and counts the total number of iframe elements present on the page

Starting URL: https://demoqa.com/frames

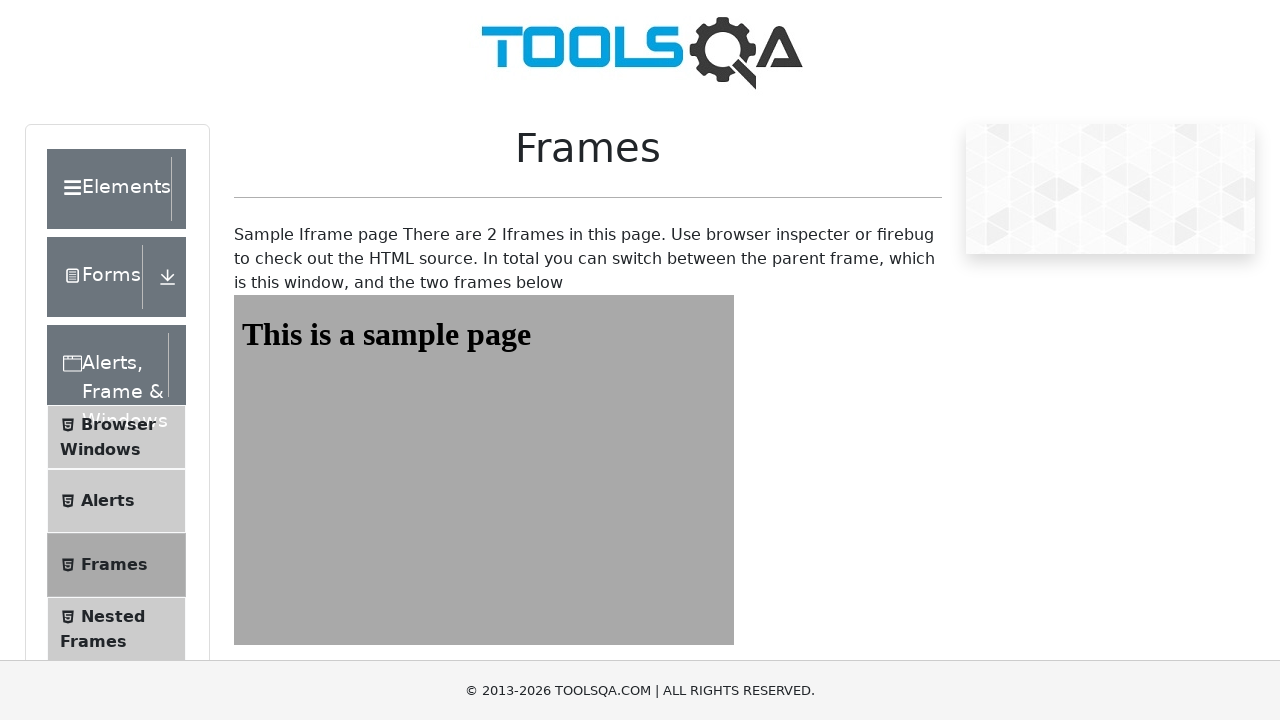

Navigated to https://demoqa.com/frames
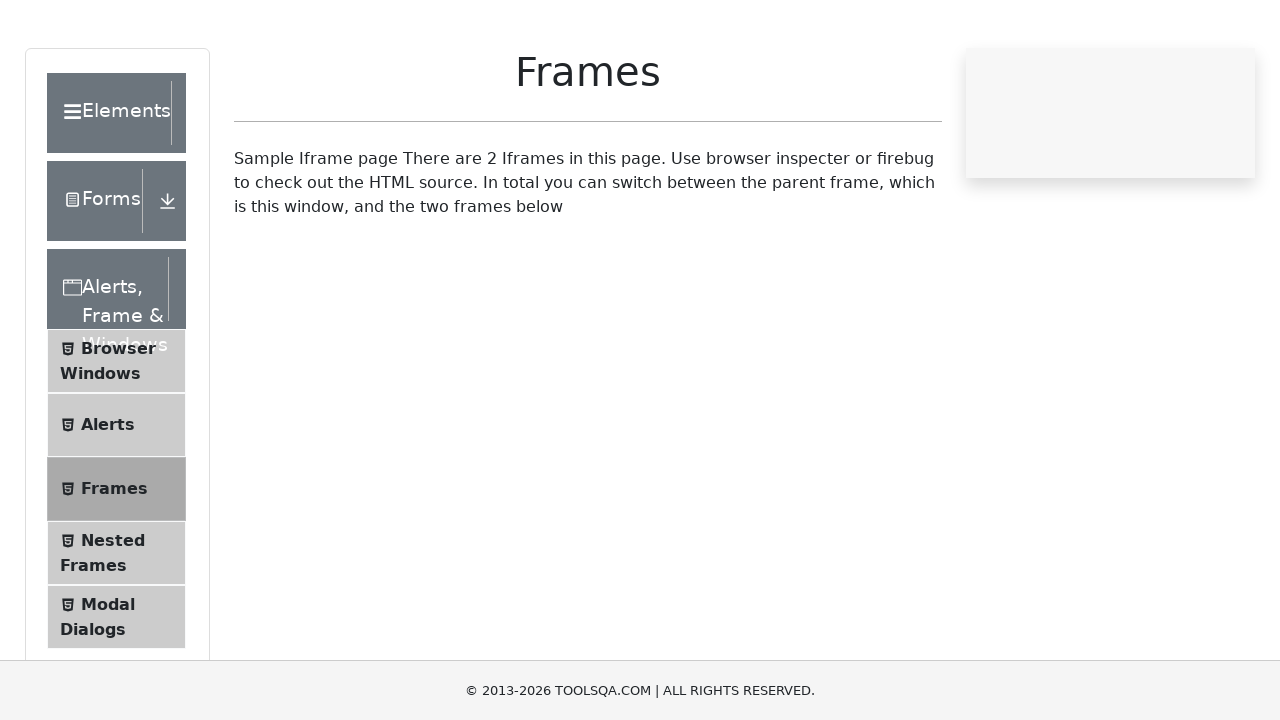

Located all iframe elements on the page
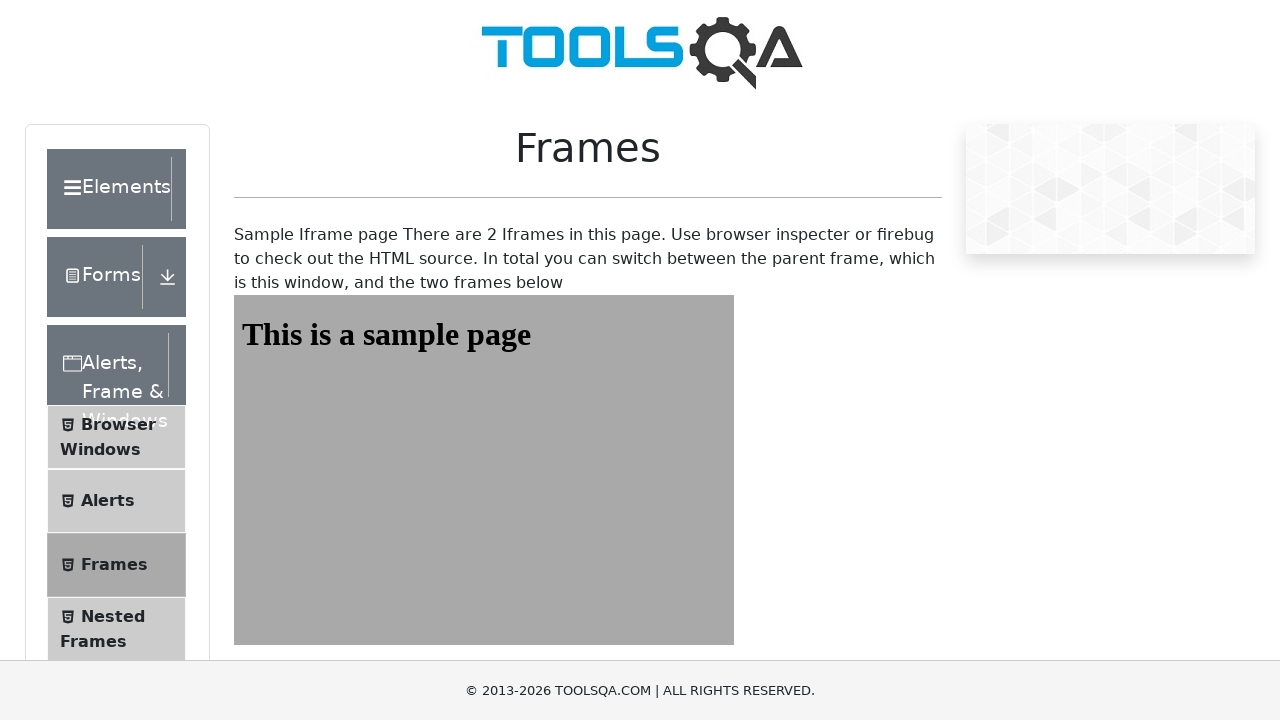

Found 2 total iframe elements on the page
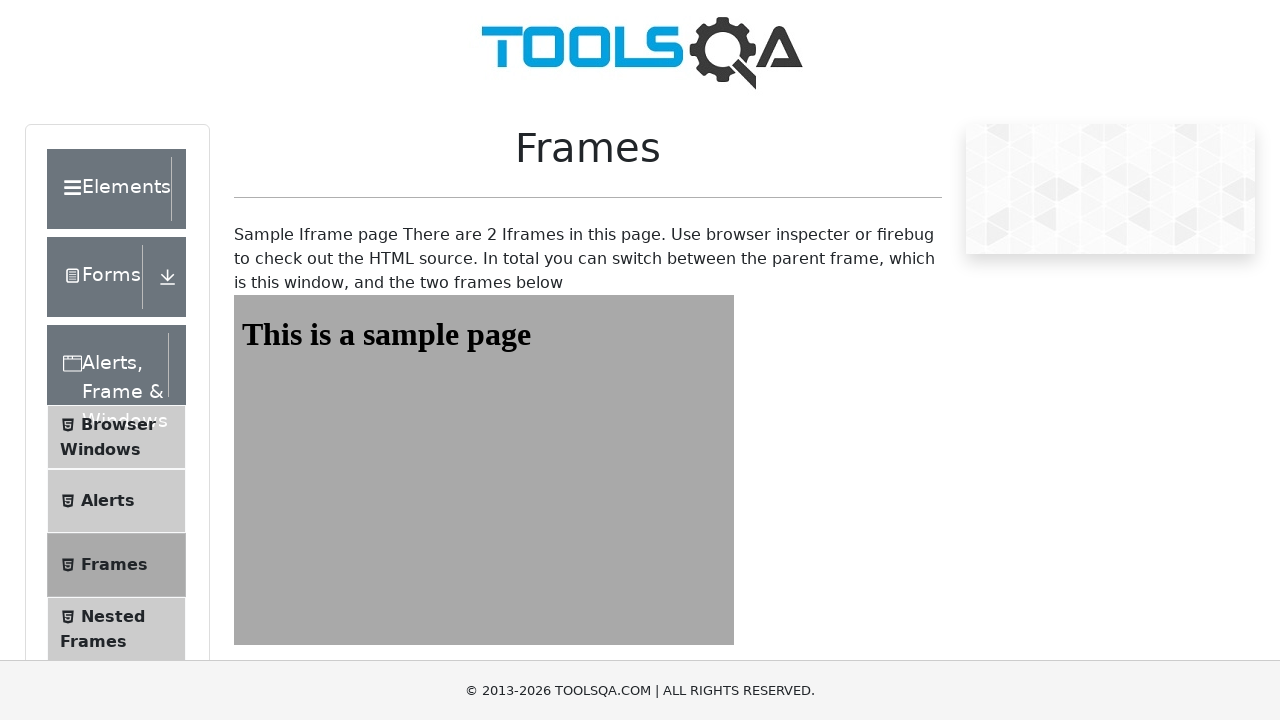

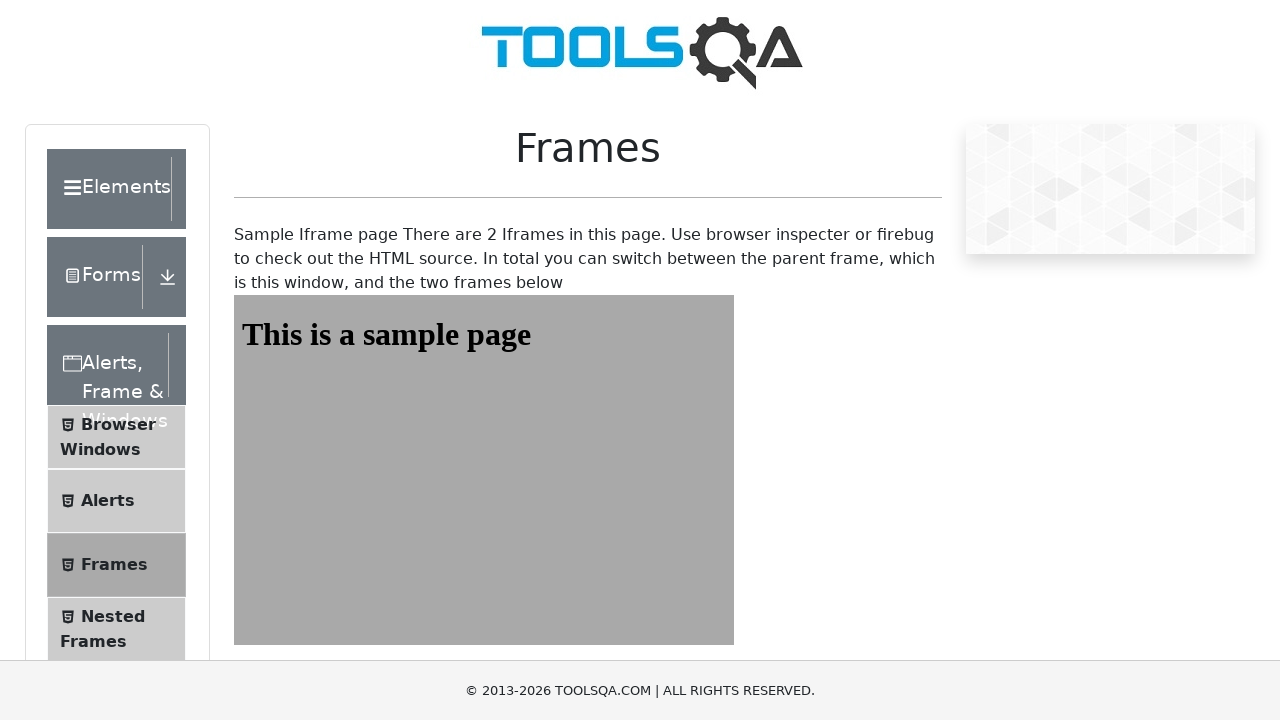